Tests basic browser navigation by opening the BookMyShow India website and maximizing the browser window

Starting URL: https://in.bookmyshow.com/

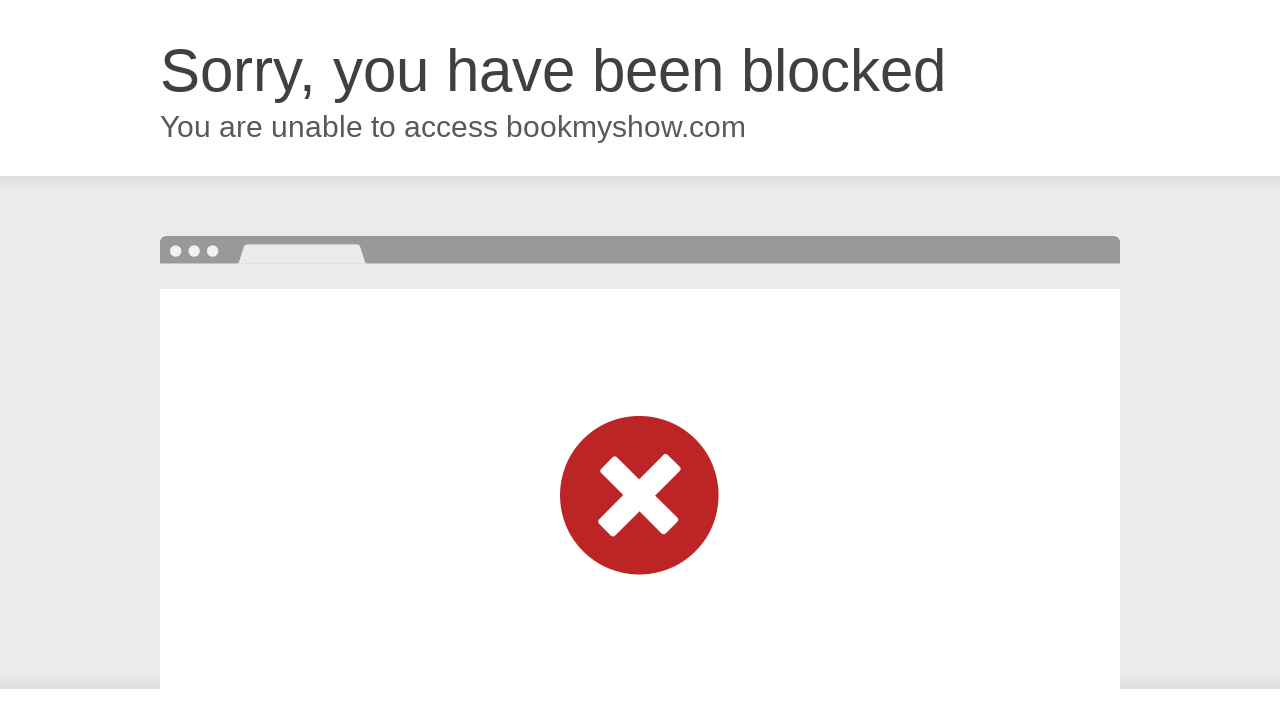

Set browser viewport to 1920x1080 pixels
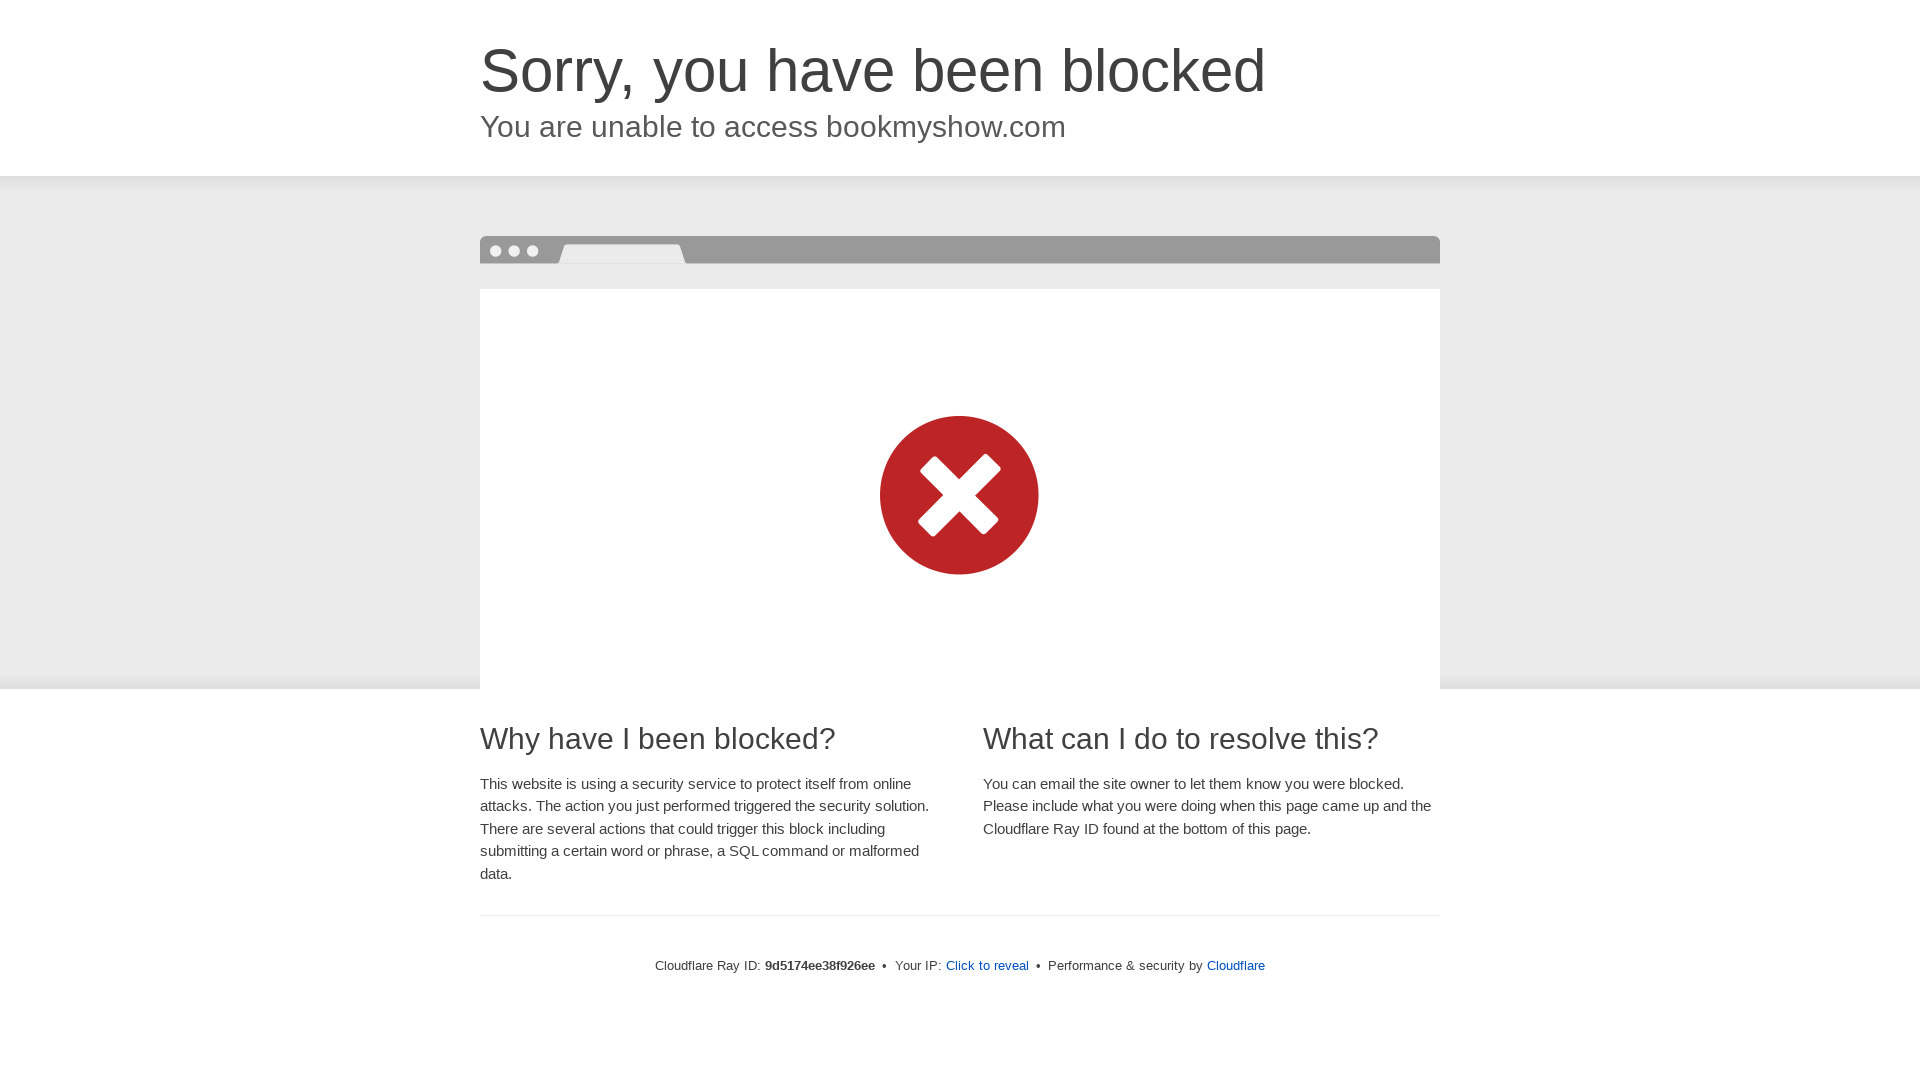

BookMyShow India website loaded completely
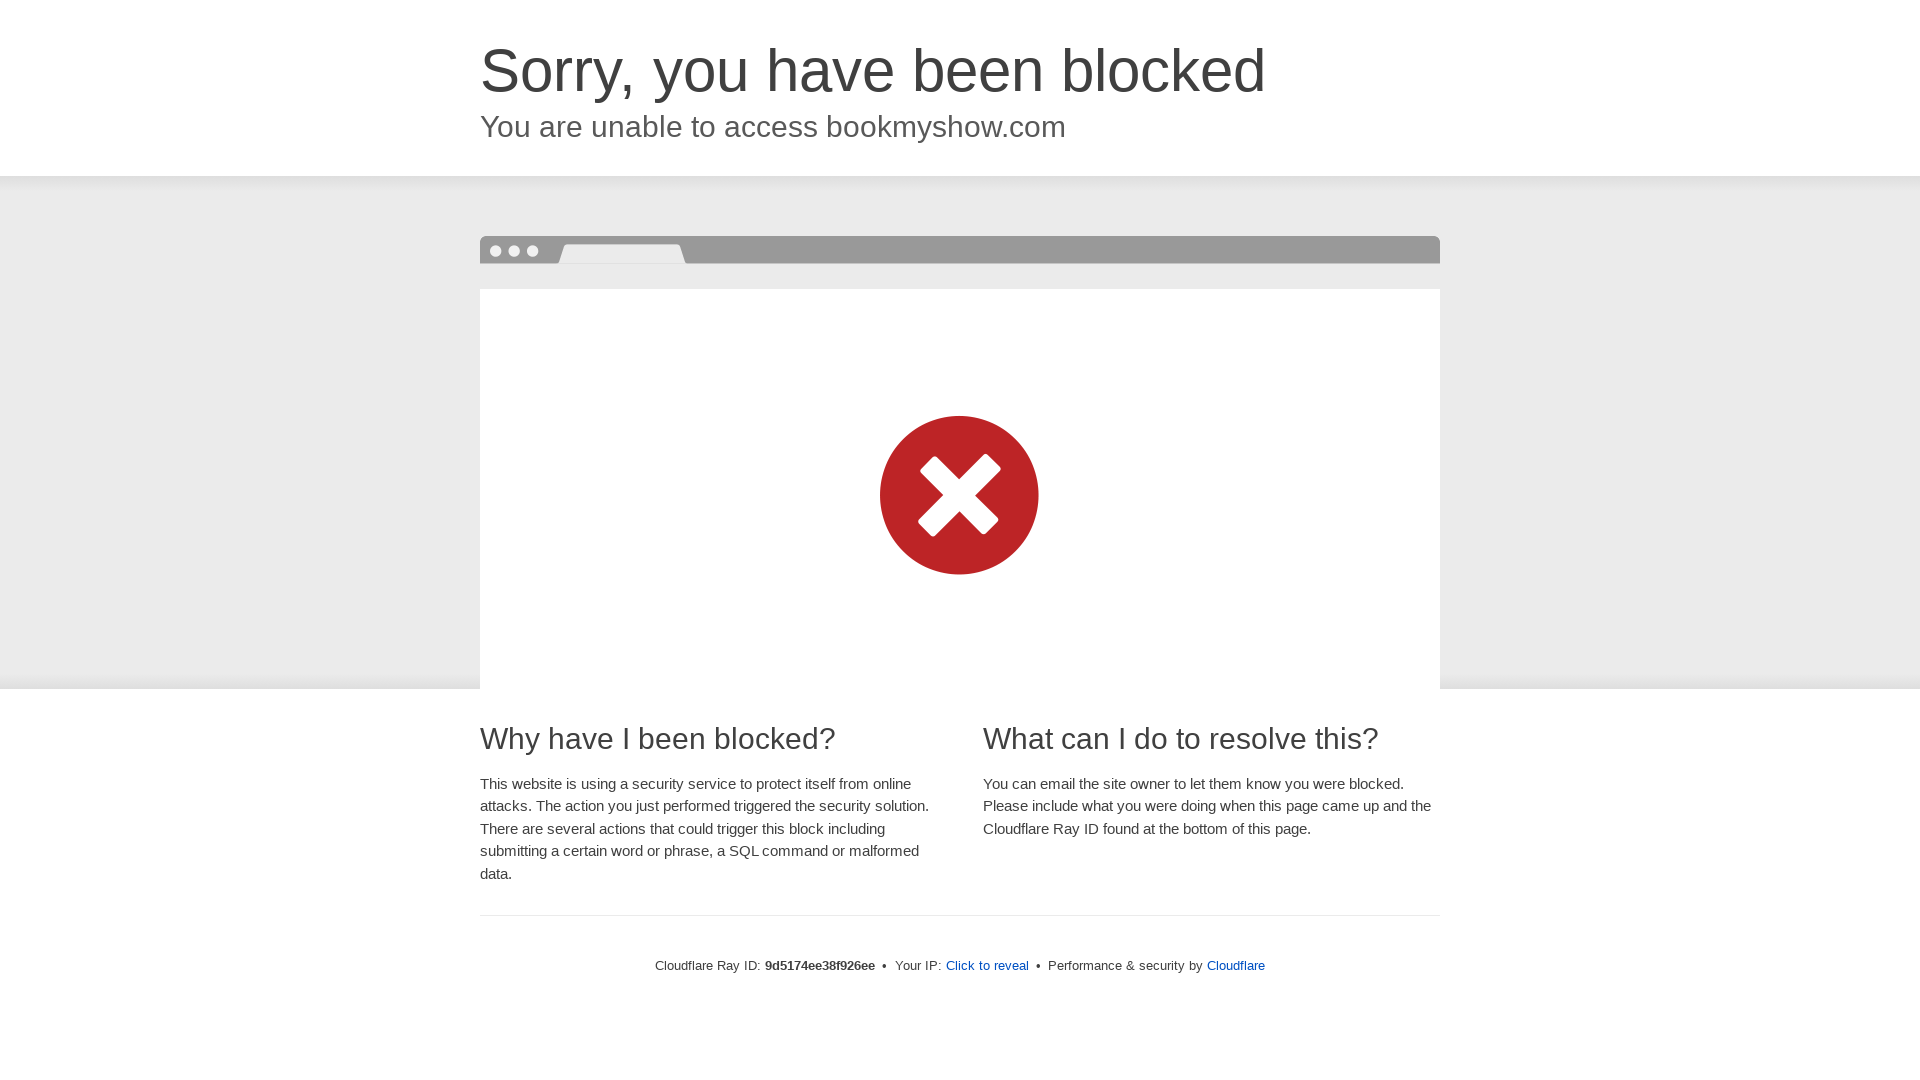

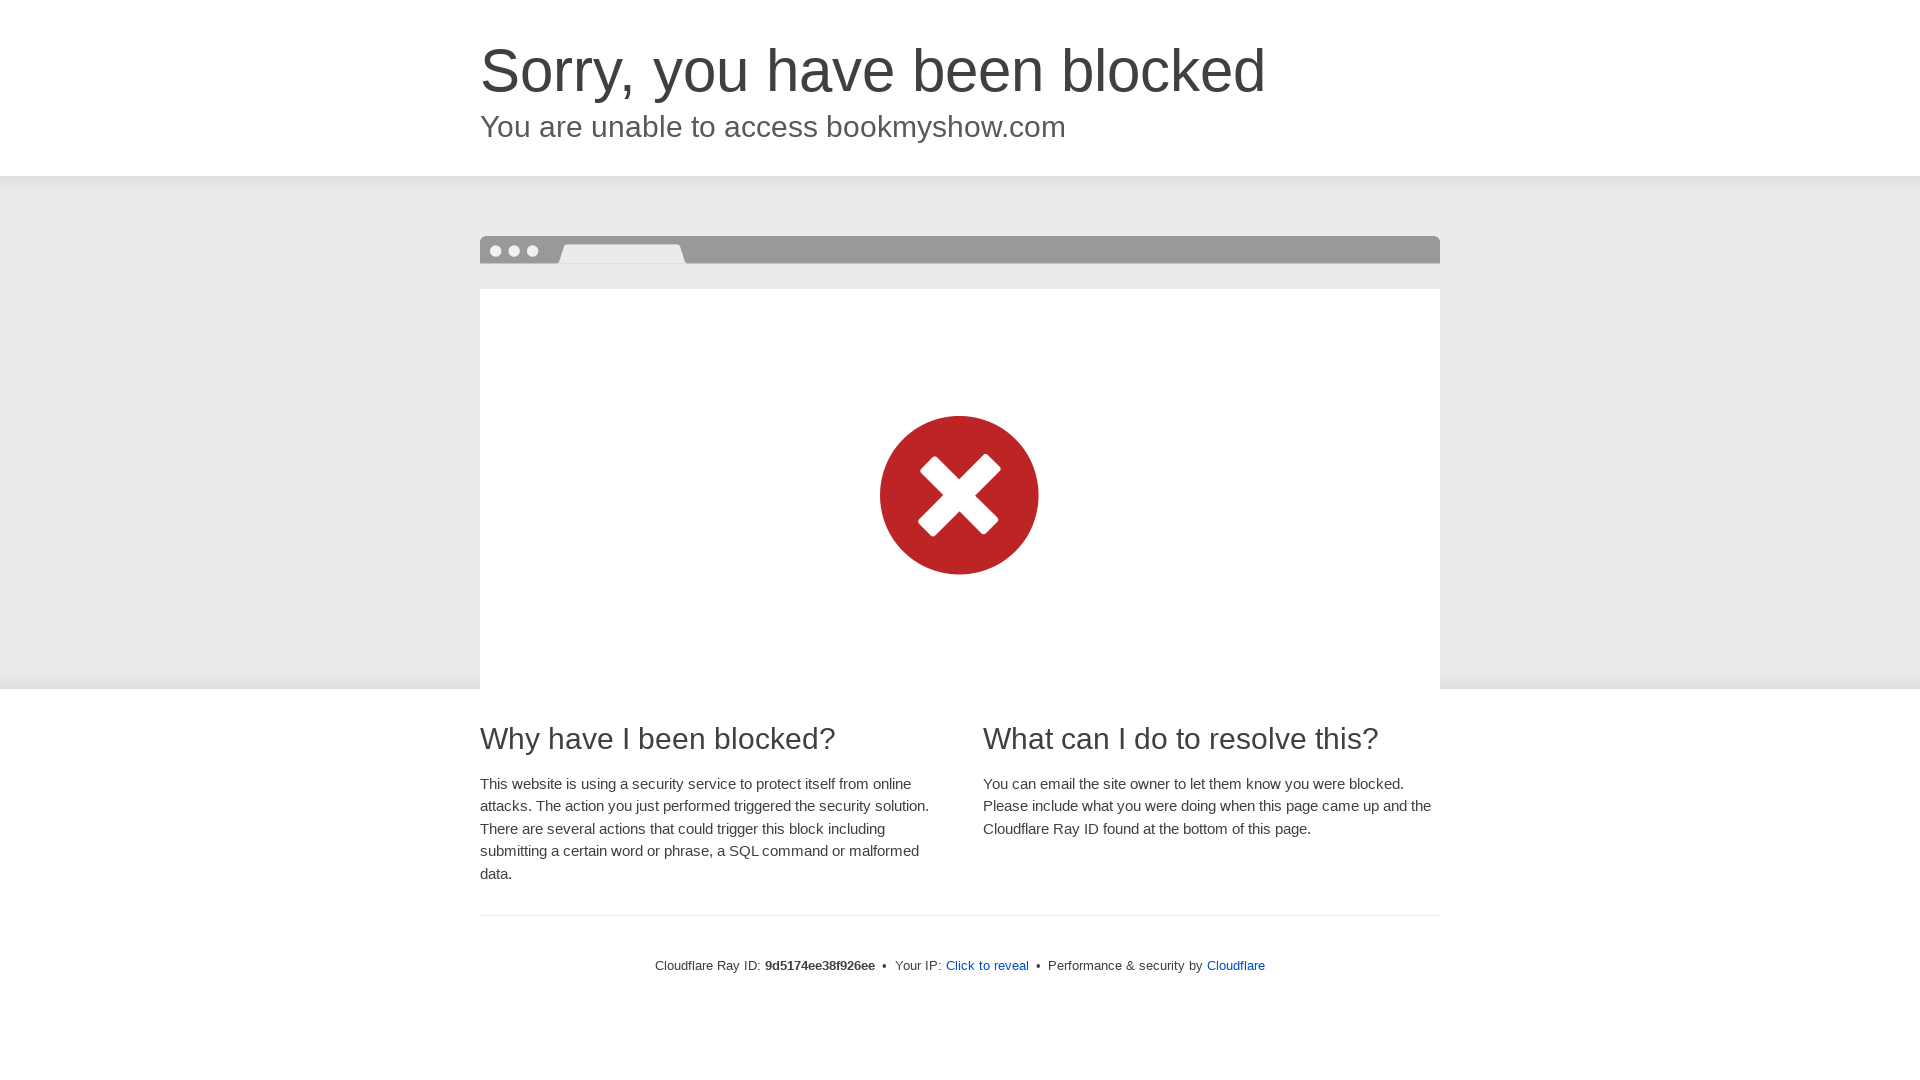